Tests dynamic loading page by clicking start button and verifying loading disappears and Hello World text becomes visible

Starting URL: https://automationfc.github.io/dynamic-loading/

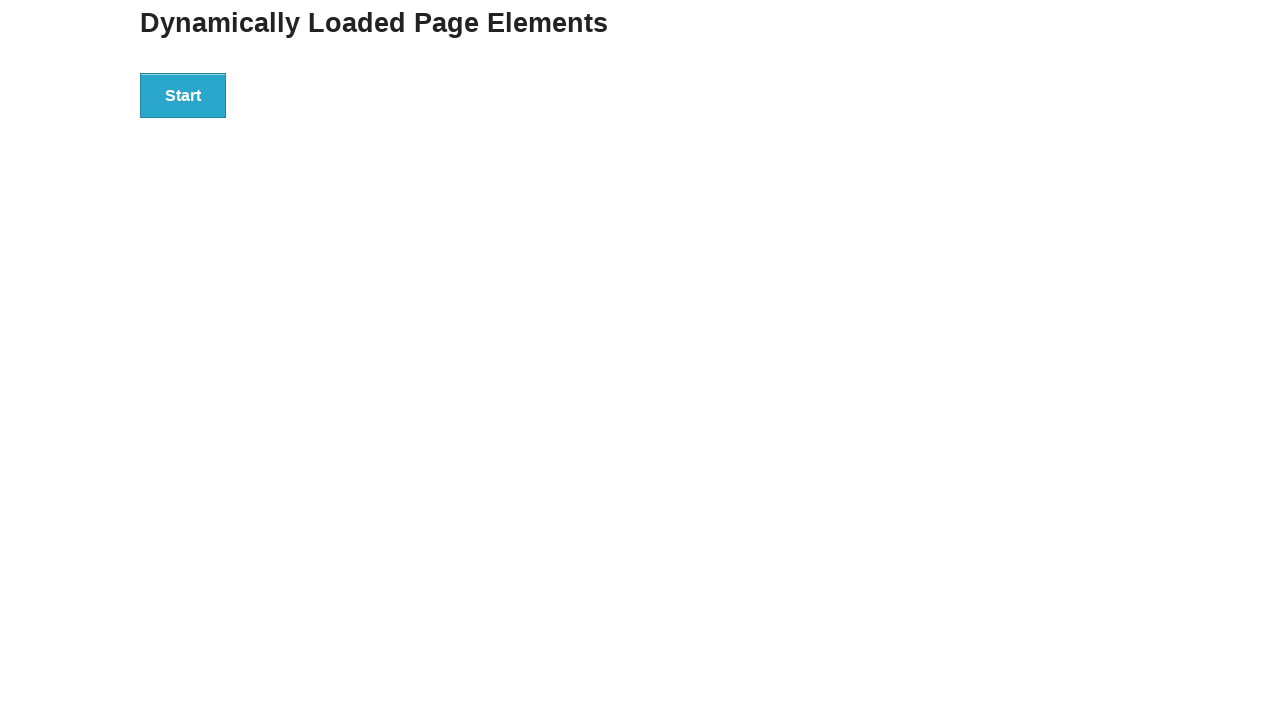

Clicked start button to trigger dynamic loading at (183, 95) on div#start>button
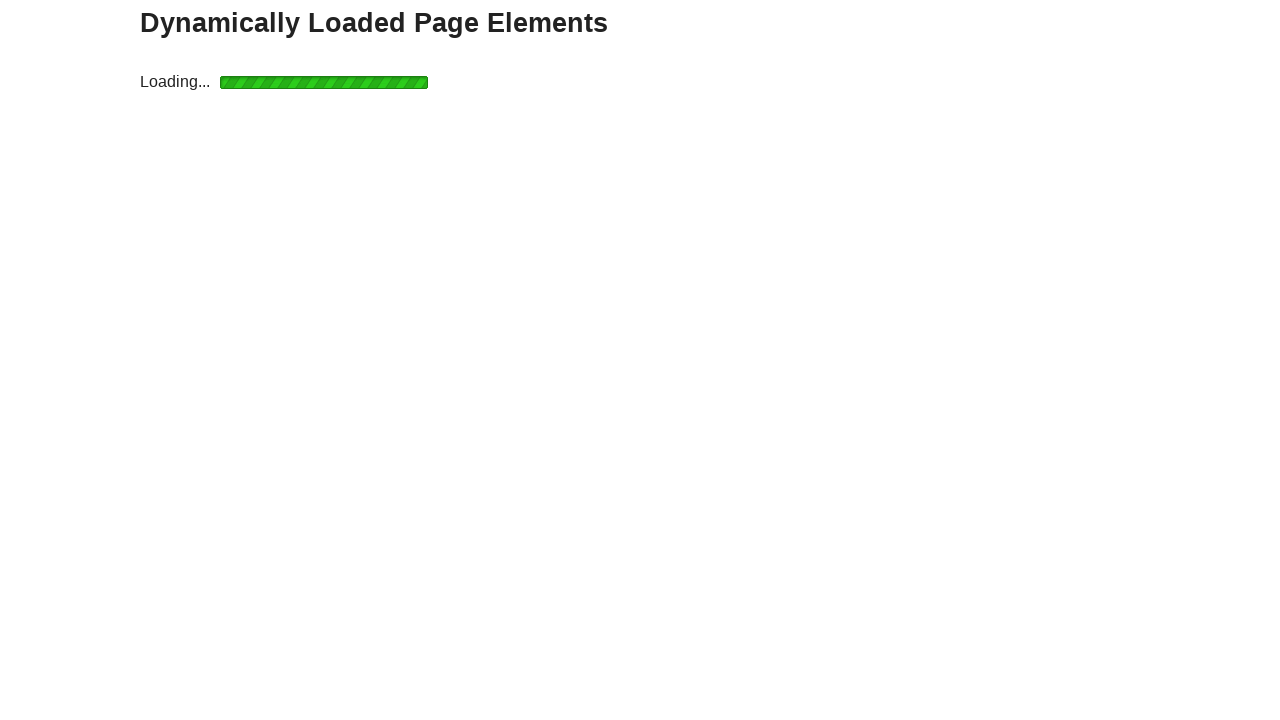

Loading indicator disappeared
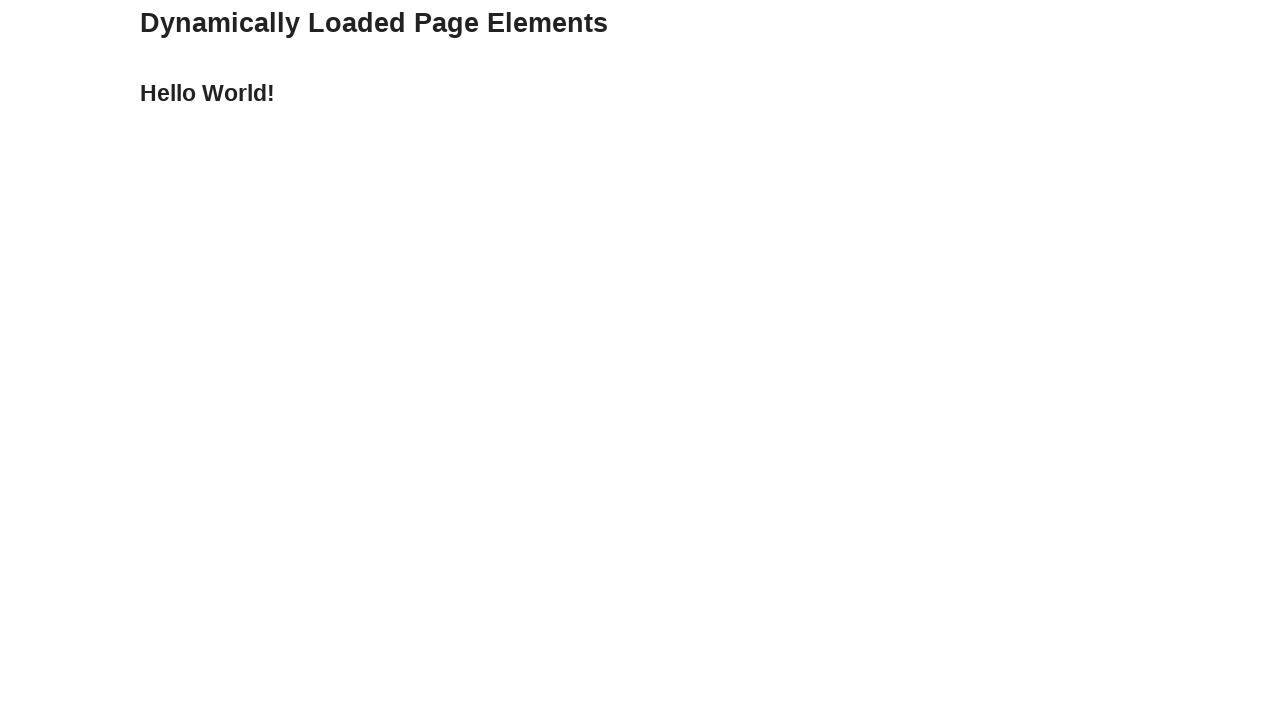

Hello World text became visible
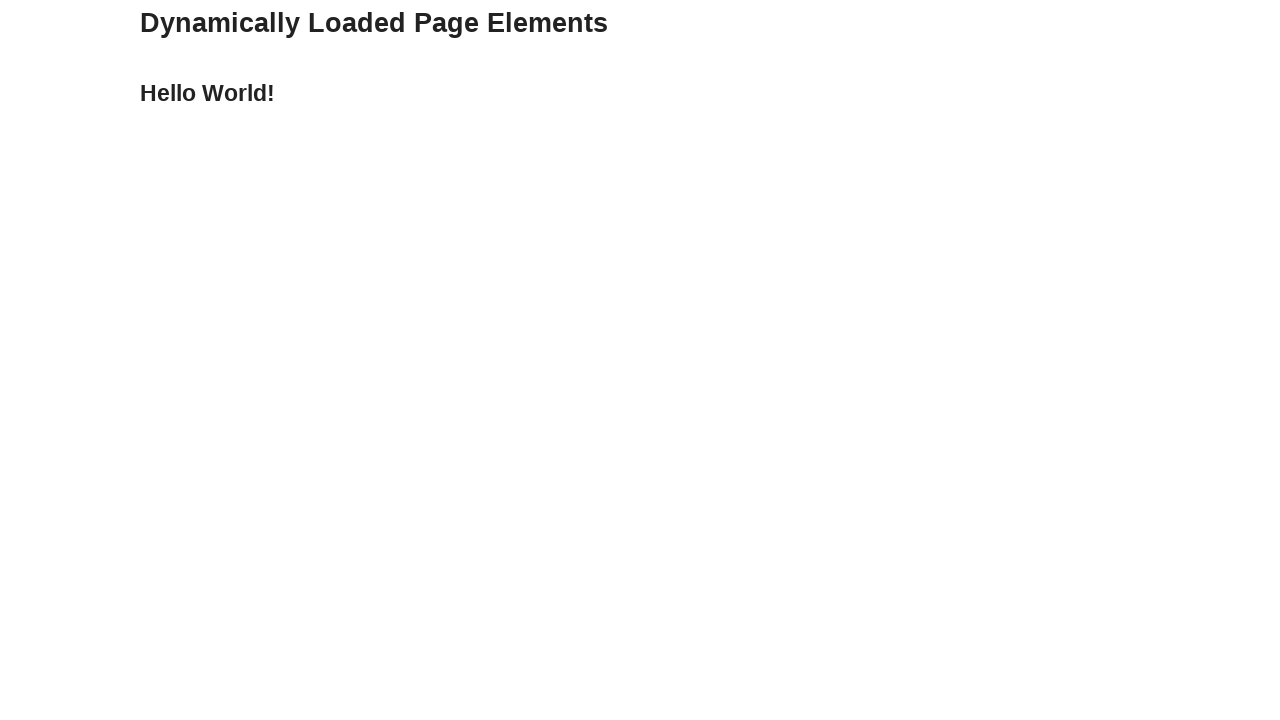

Verified 'Hello World!' text content is present
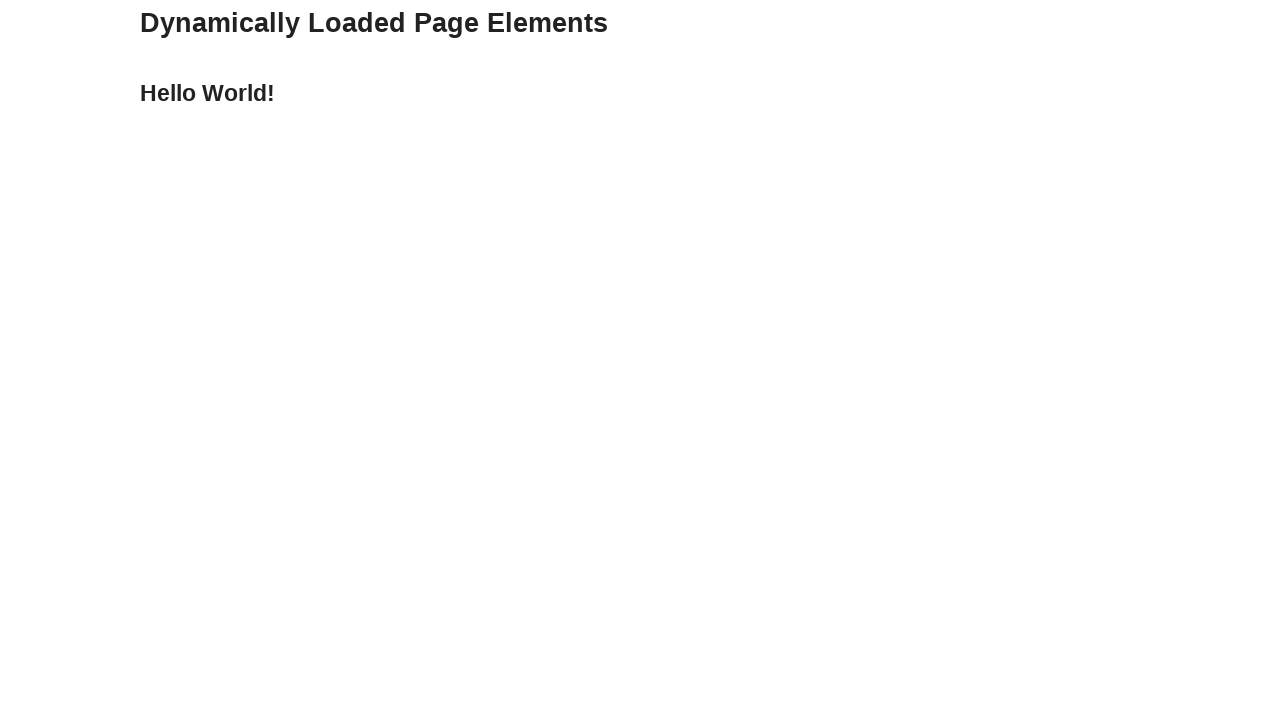

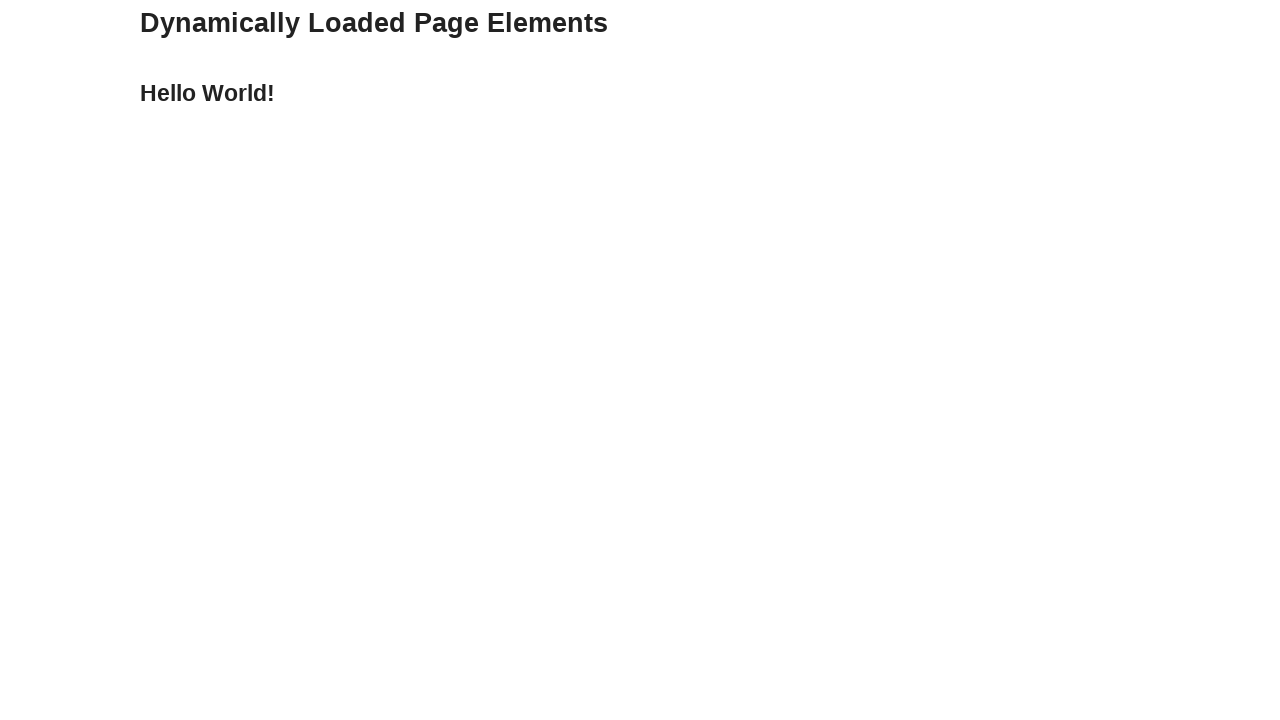